Tests the student registration form by filling in personal details including name, email, gender, phone number, date of birth, subjects, hobbies, current address, and selecting state/city before submitting the form.

Starting URL: https://demoqa.com/automation-practice-form

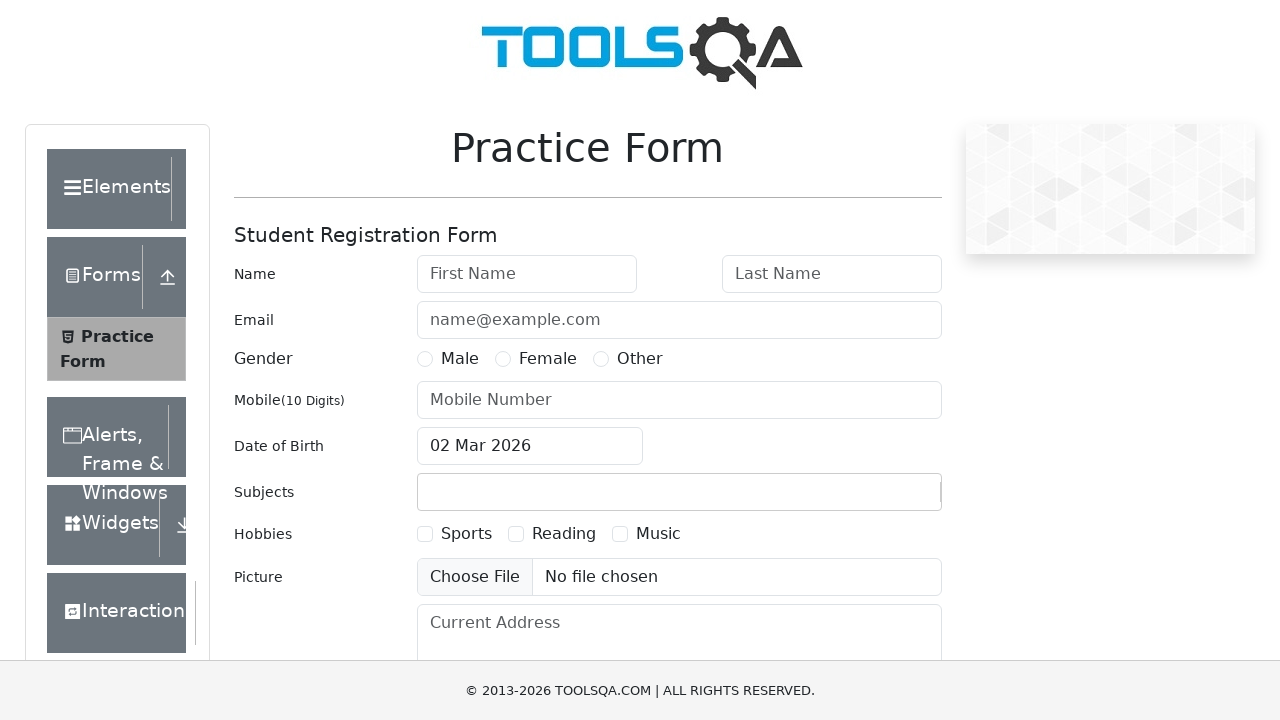

Filled first name field with 'Nirjala' on #firstName
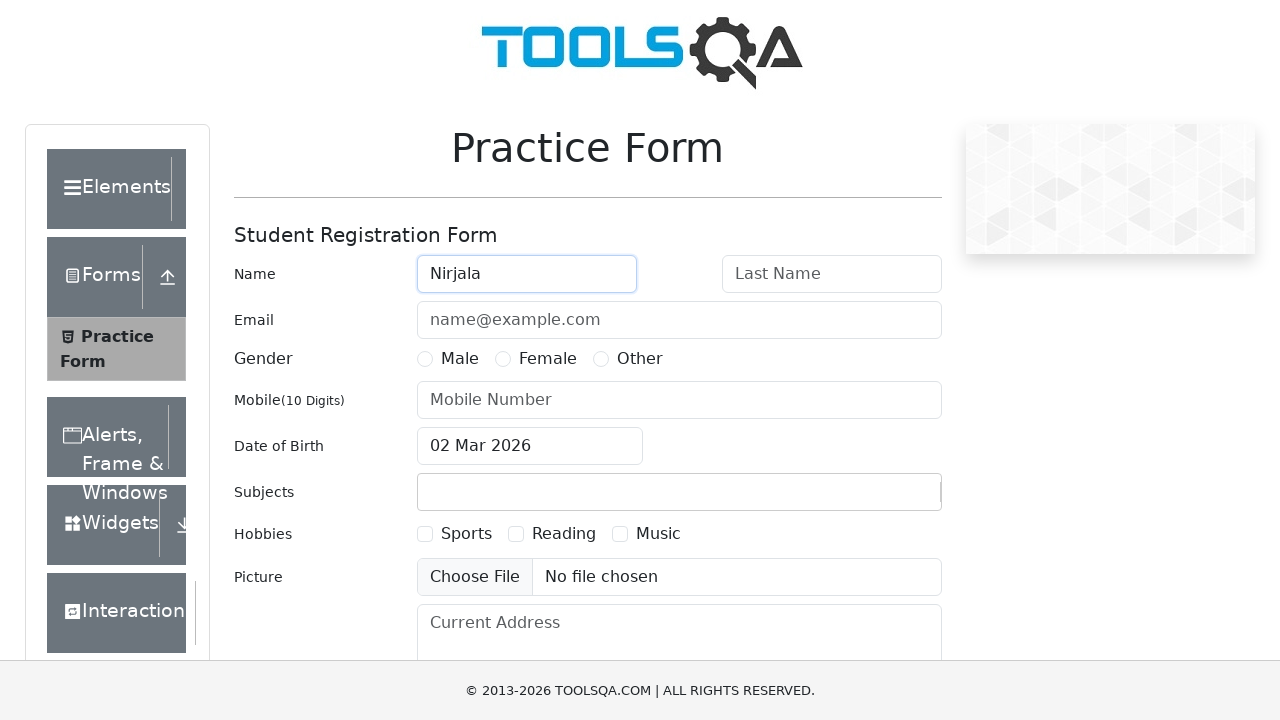

Filled last name field with 'Dahal' on #lastName
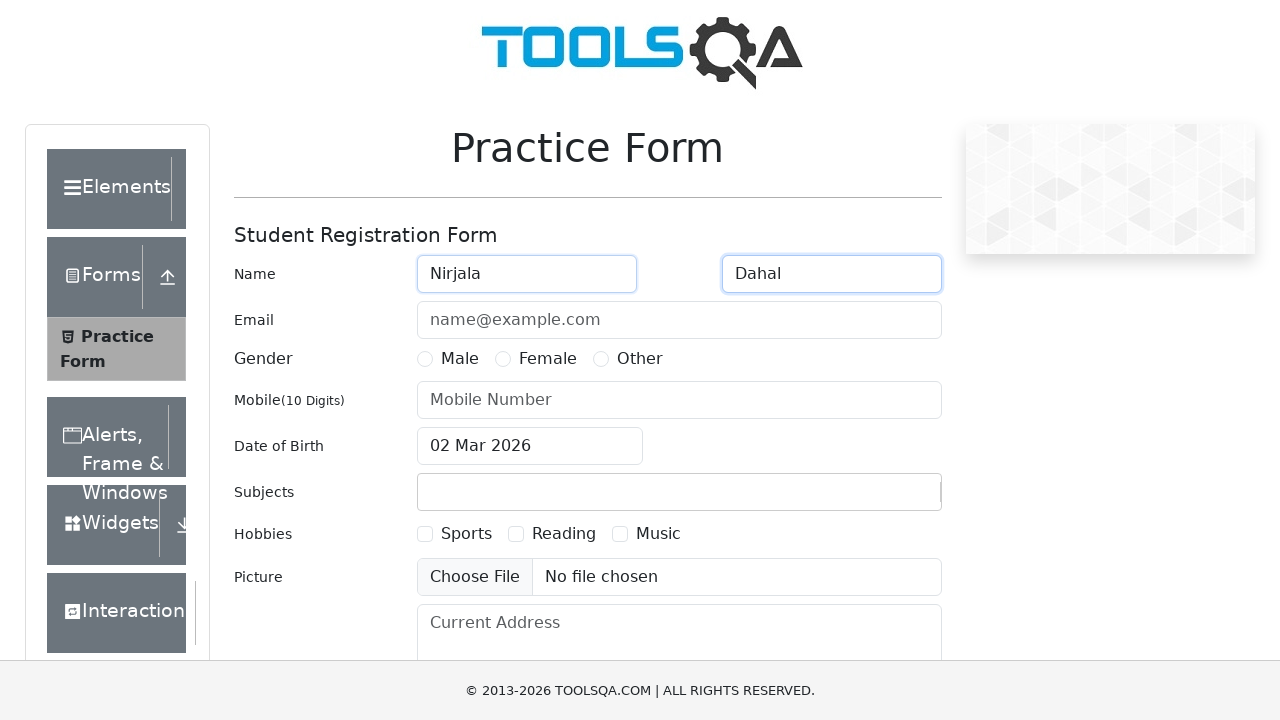

Filled email field with 'nirjaladahal123@gmail.com' on #userEmail
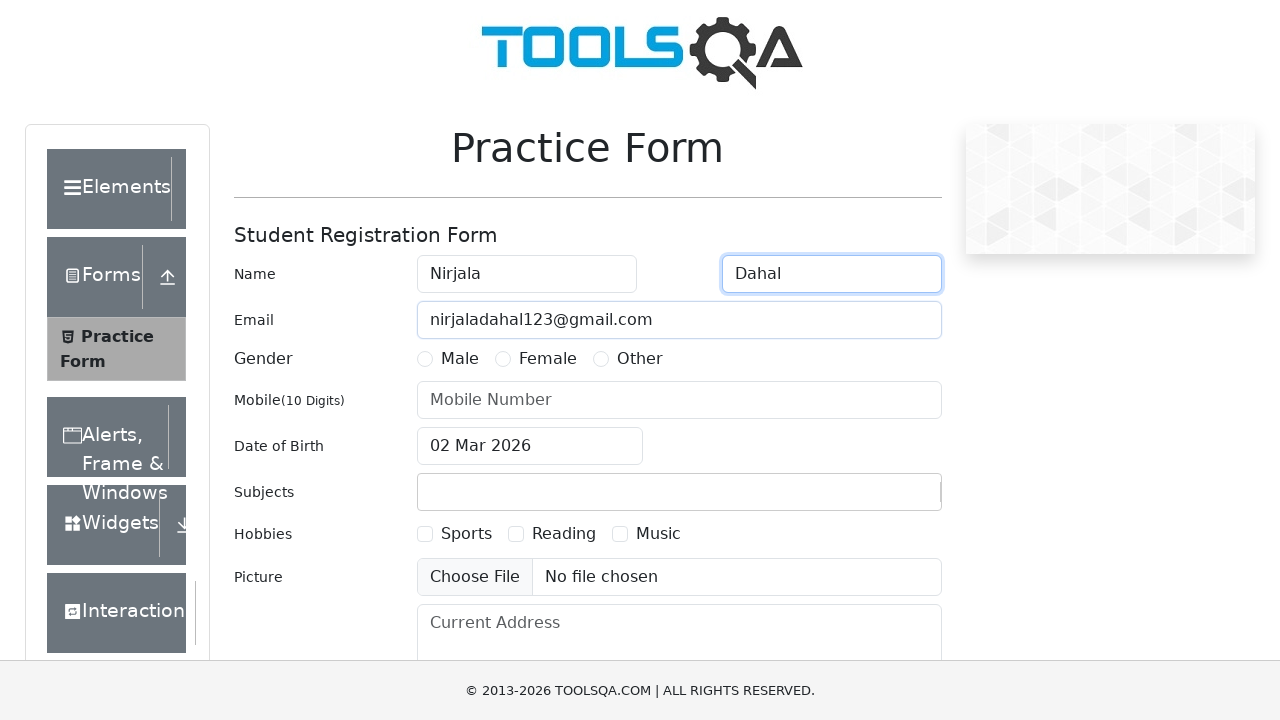

Selected Female gender option at (548, 359) on label[for='gender-radio-2']
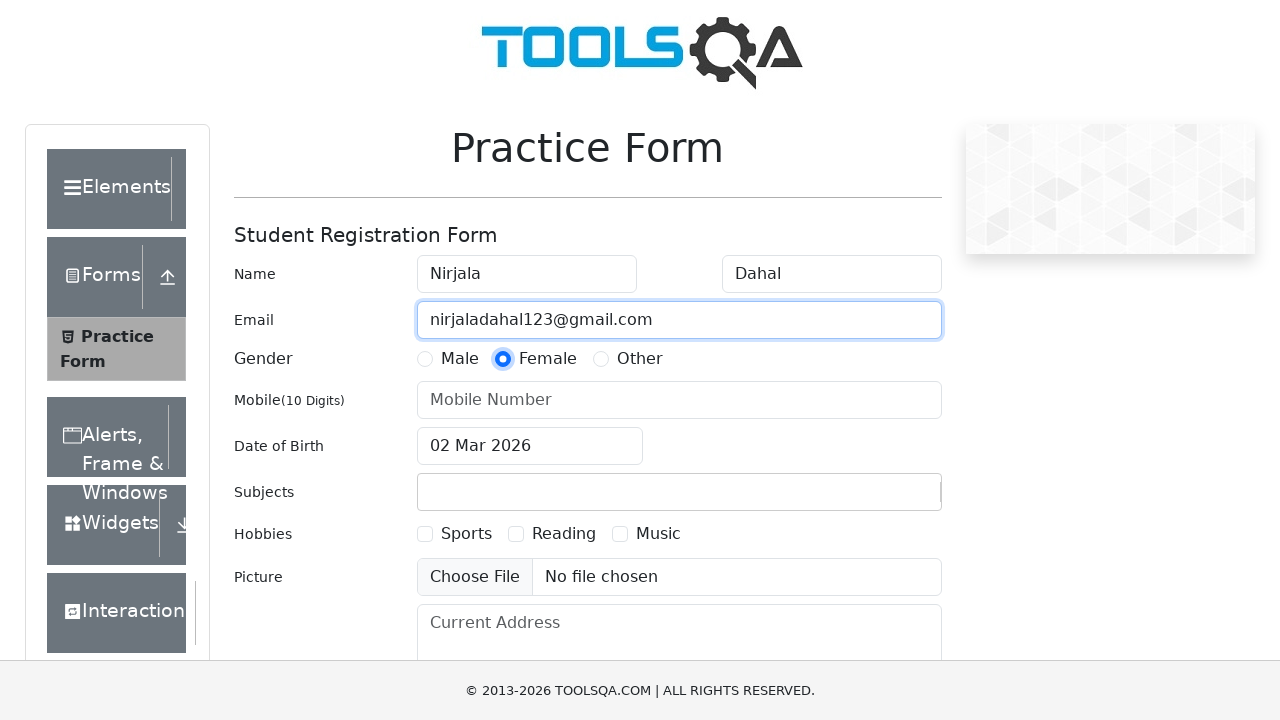

Filled phone number field with '1234567890' on #userNumber
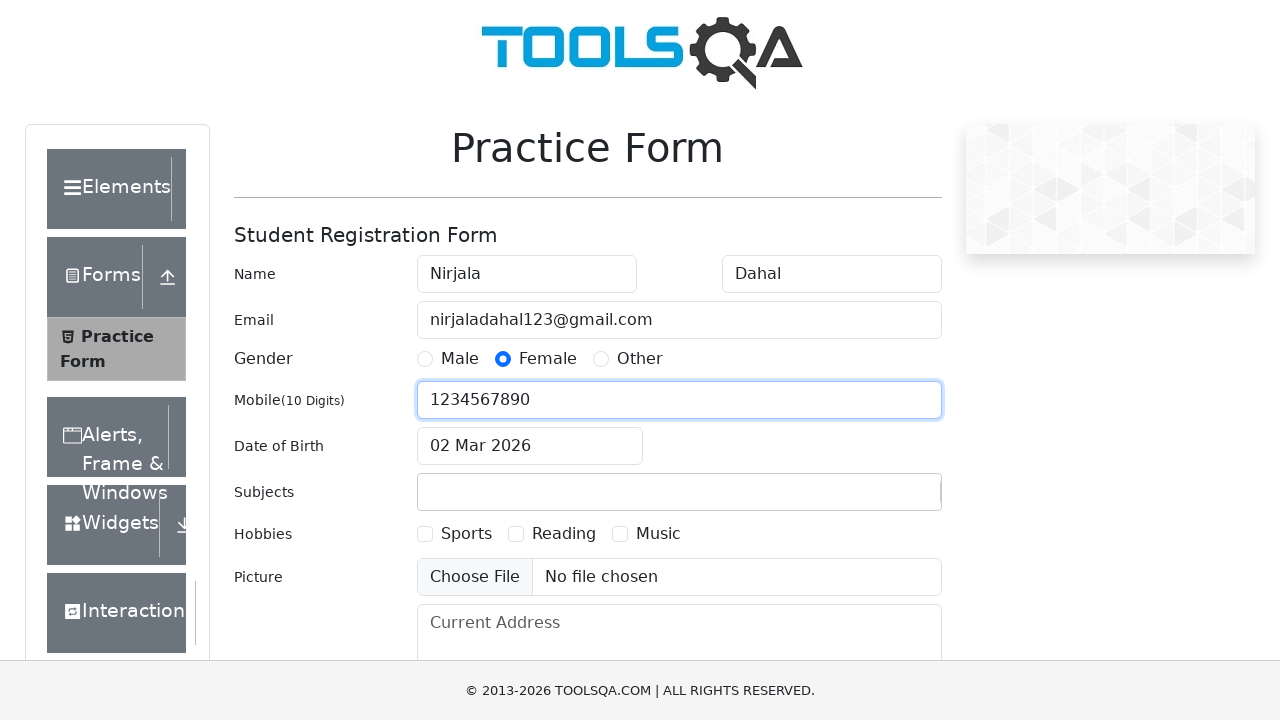

Clicked date of birth input field at (530, 446) on #dateOfBirthInput
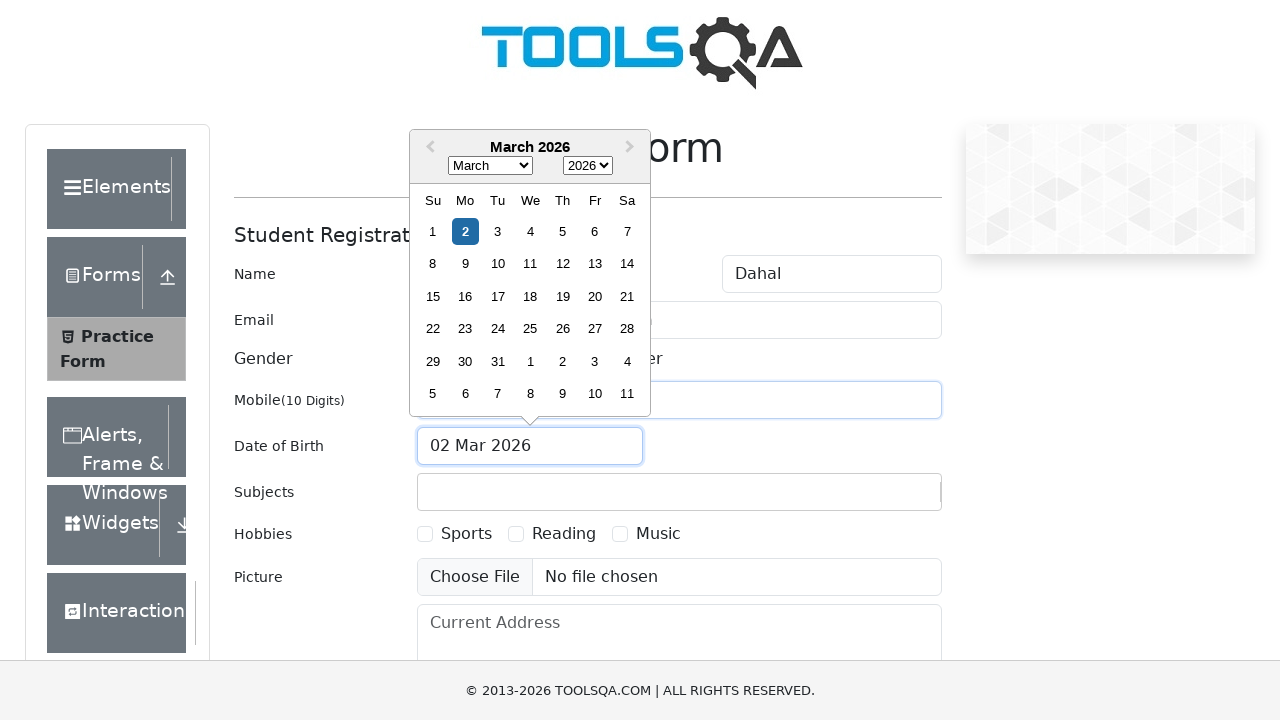

Selected April from month dropdown on .react-datepicker__month-select
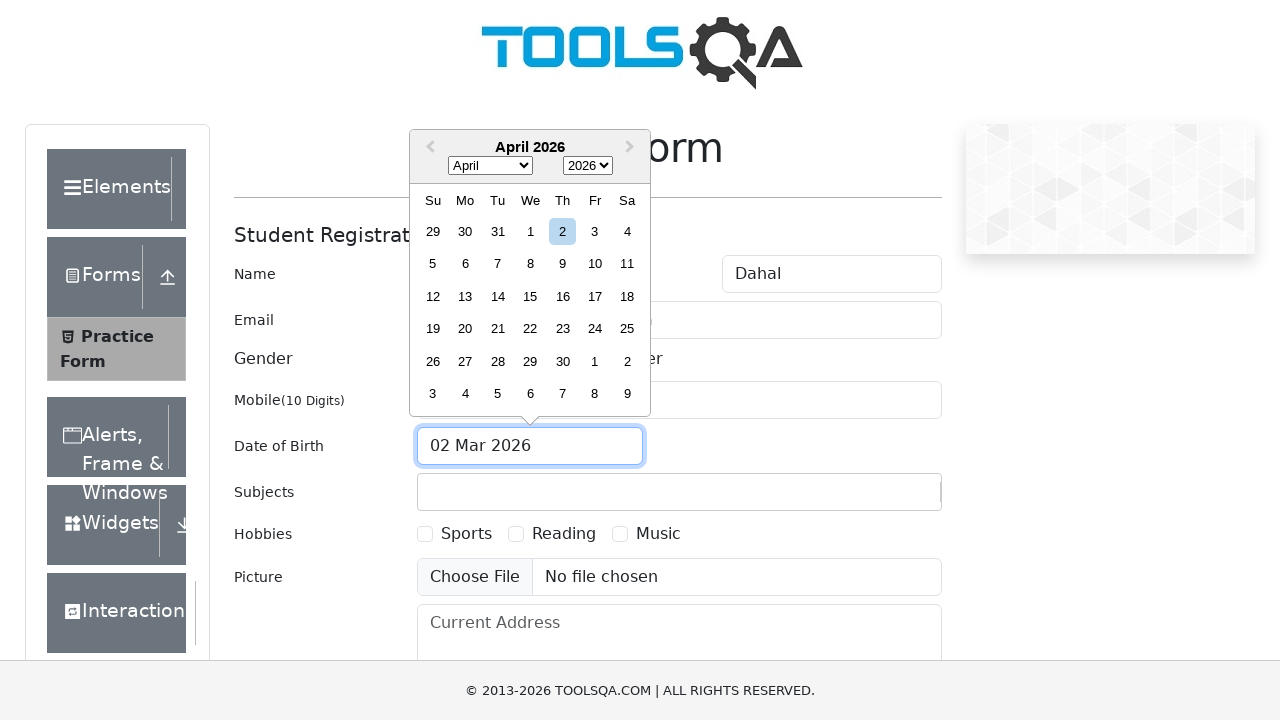

Selected 2001 from year dropdown on .react-datepicker__year-select
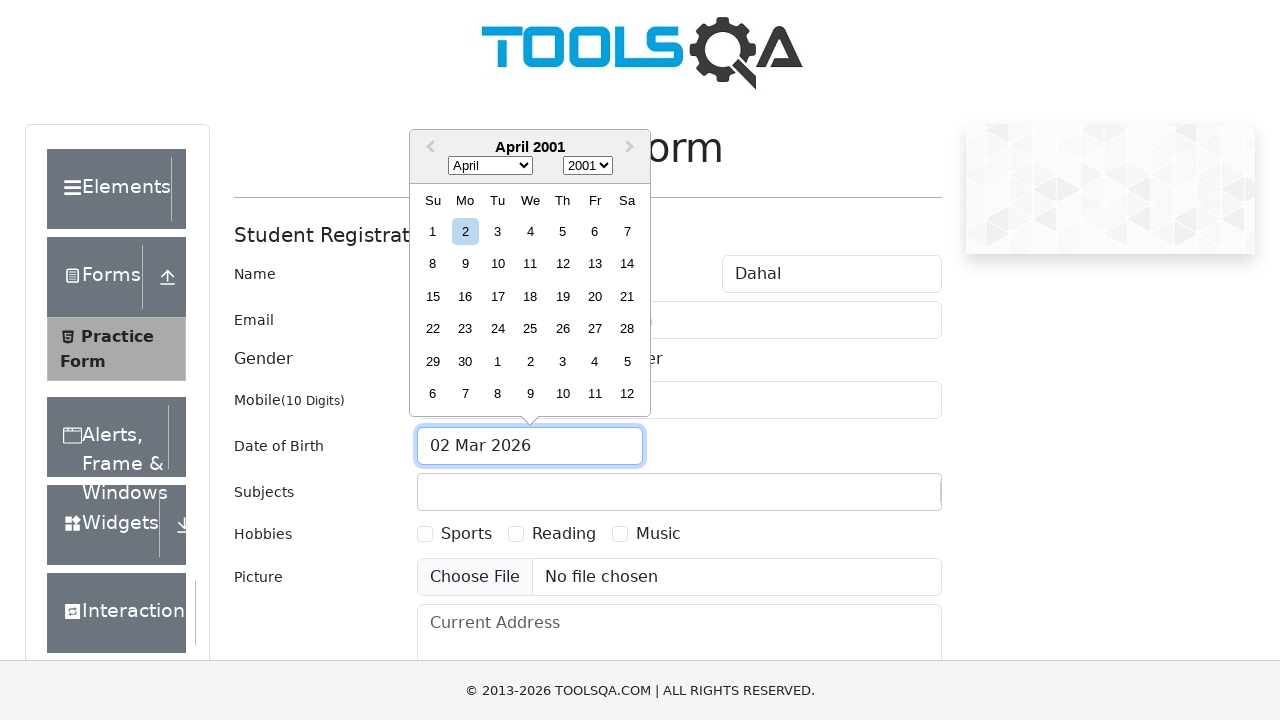

Selected day 15 from date picker at (433, 296) on .react-datepicker__day--015
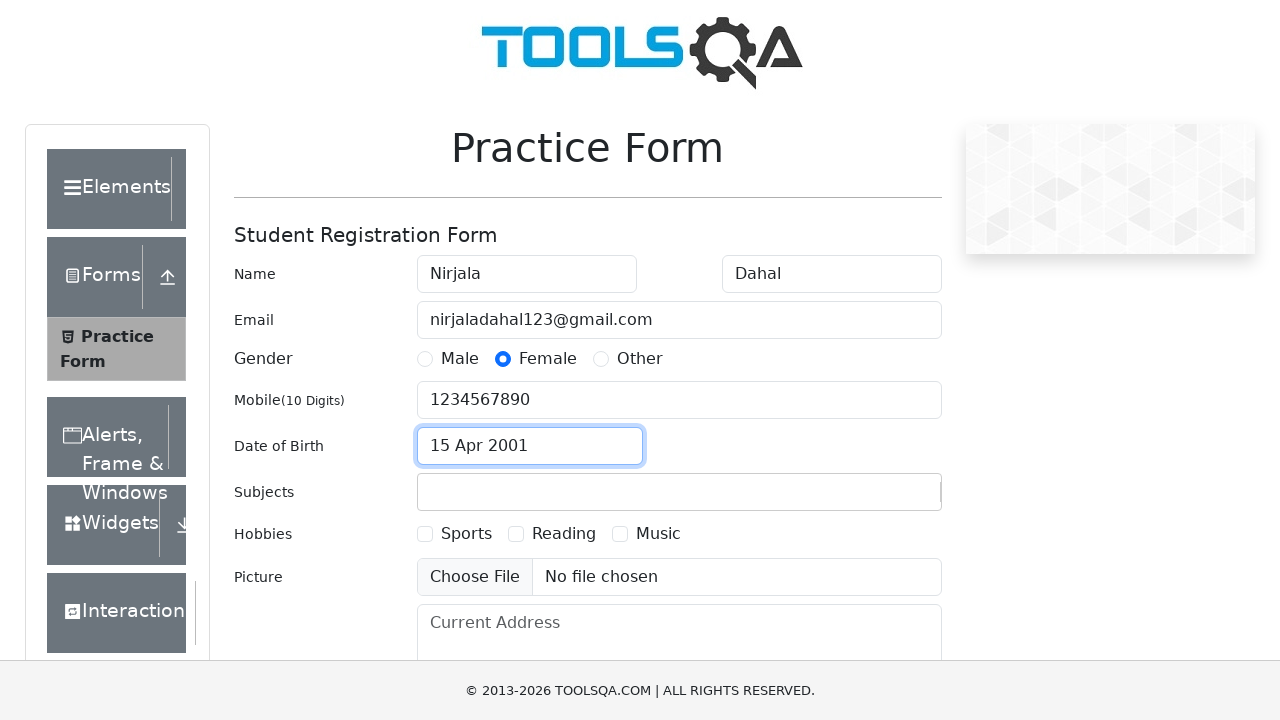

Filled subjects input field with 'Maths' on #subjectsInput
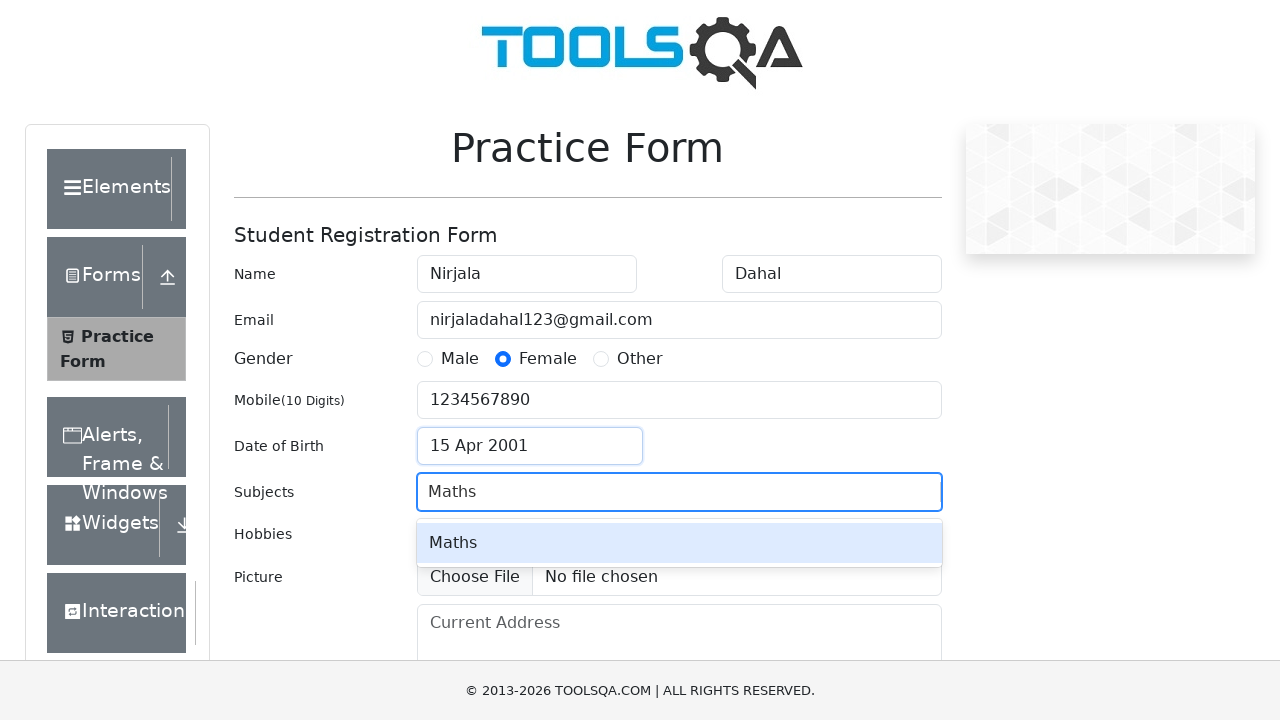

Pressed Enter to confirm Maths subject on #subjectsInput
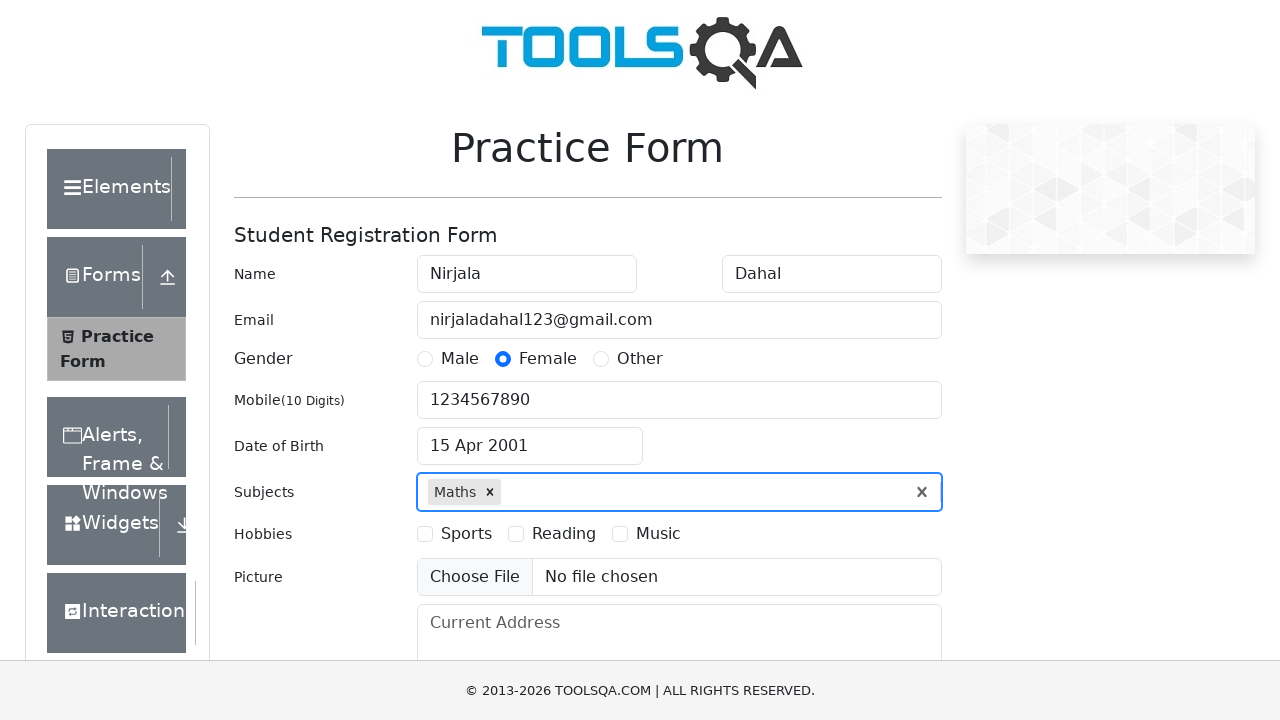

Selected Sports hobby checkbox at (466, 534) on label[for='hobbies-checkbox-1']
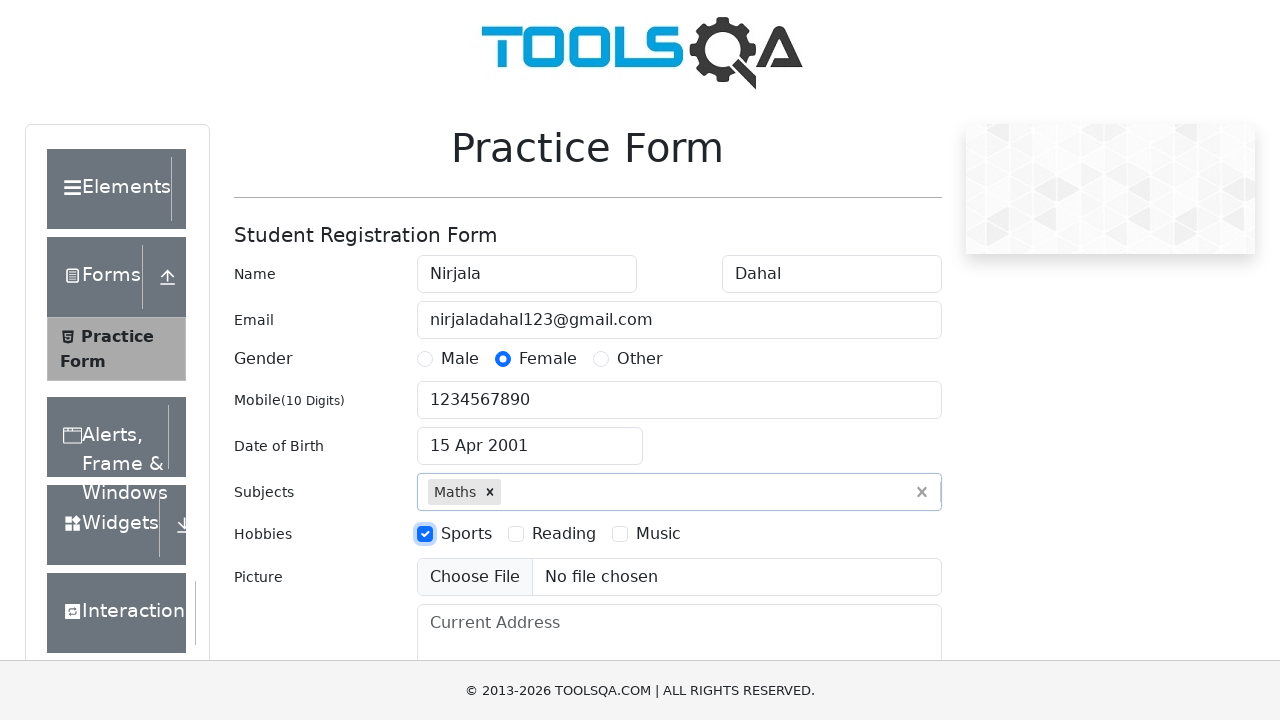

Selected Reading hobby checkbox at (564, 534) on label[for='hobbies-checkbox-2']
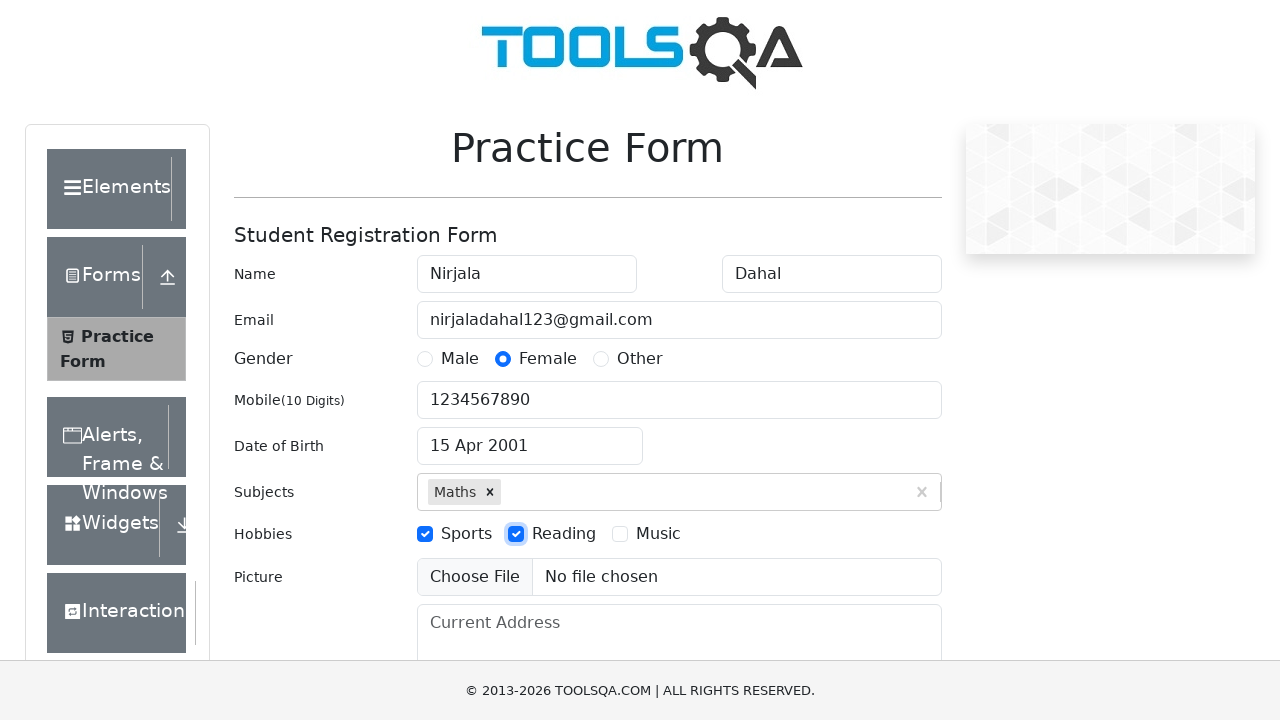

Filled current address field with 'Banepa,Nala-Nepal' on #currentAddress
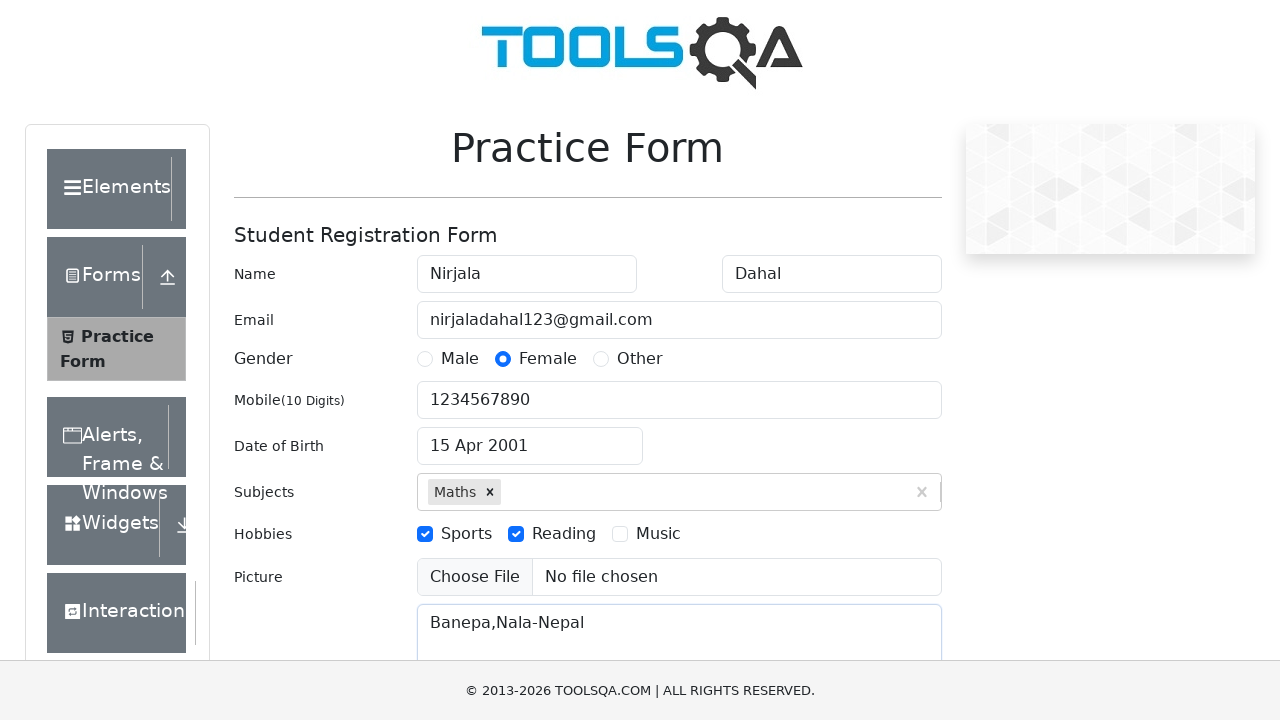

Scrolled down to view state and city dropdowns
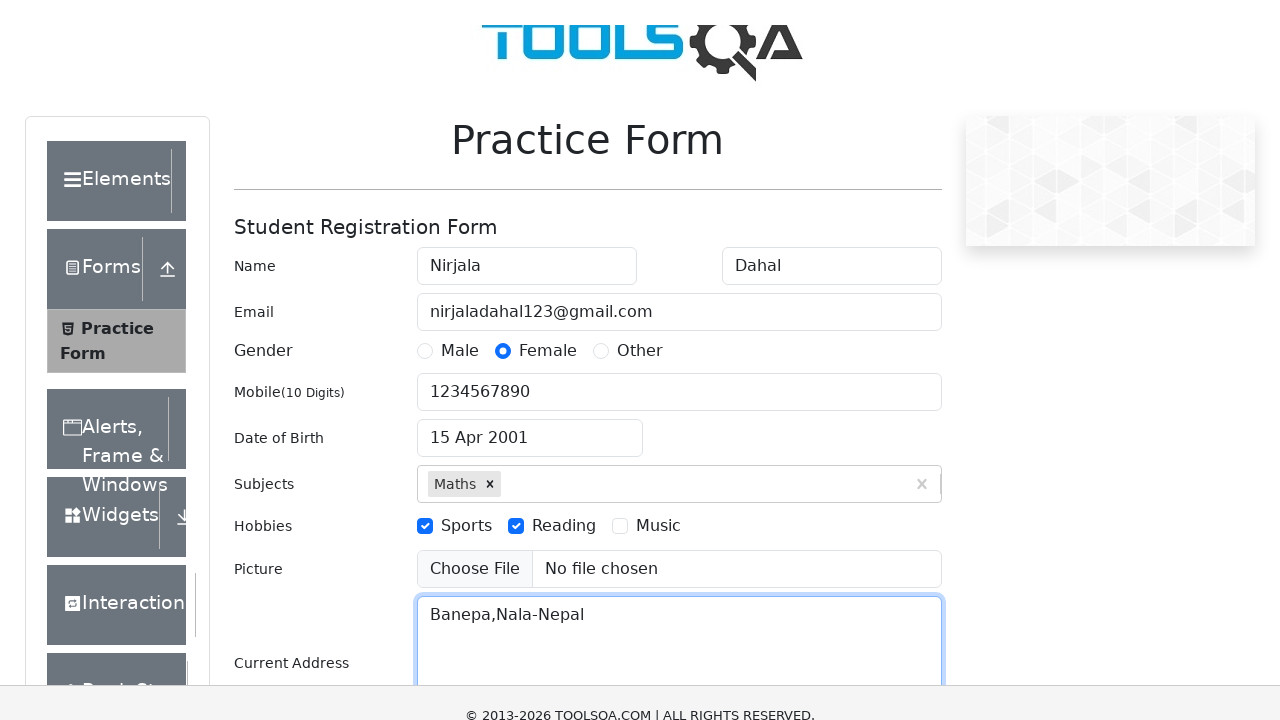

Clicked state dropdown at (527, 437) on #state
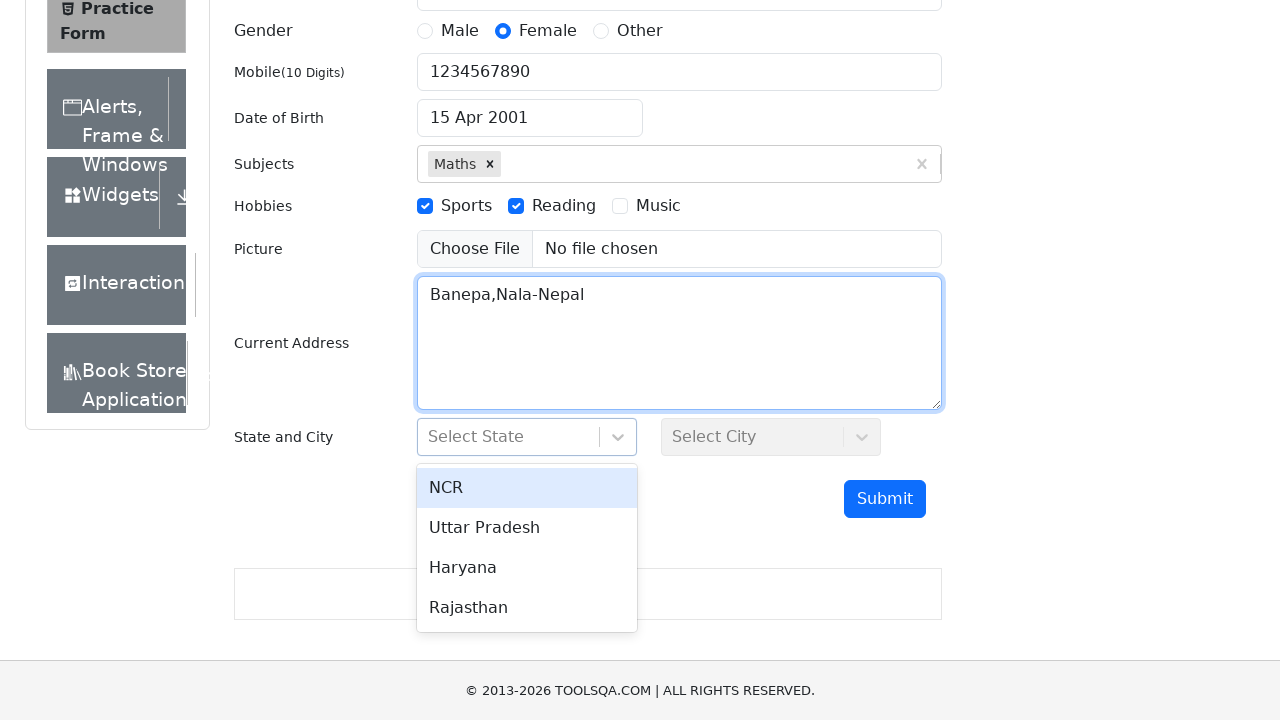

Selected NCR state option at (527, 488) on xpath=//div[contains(text(),'NCR')]
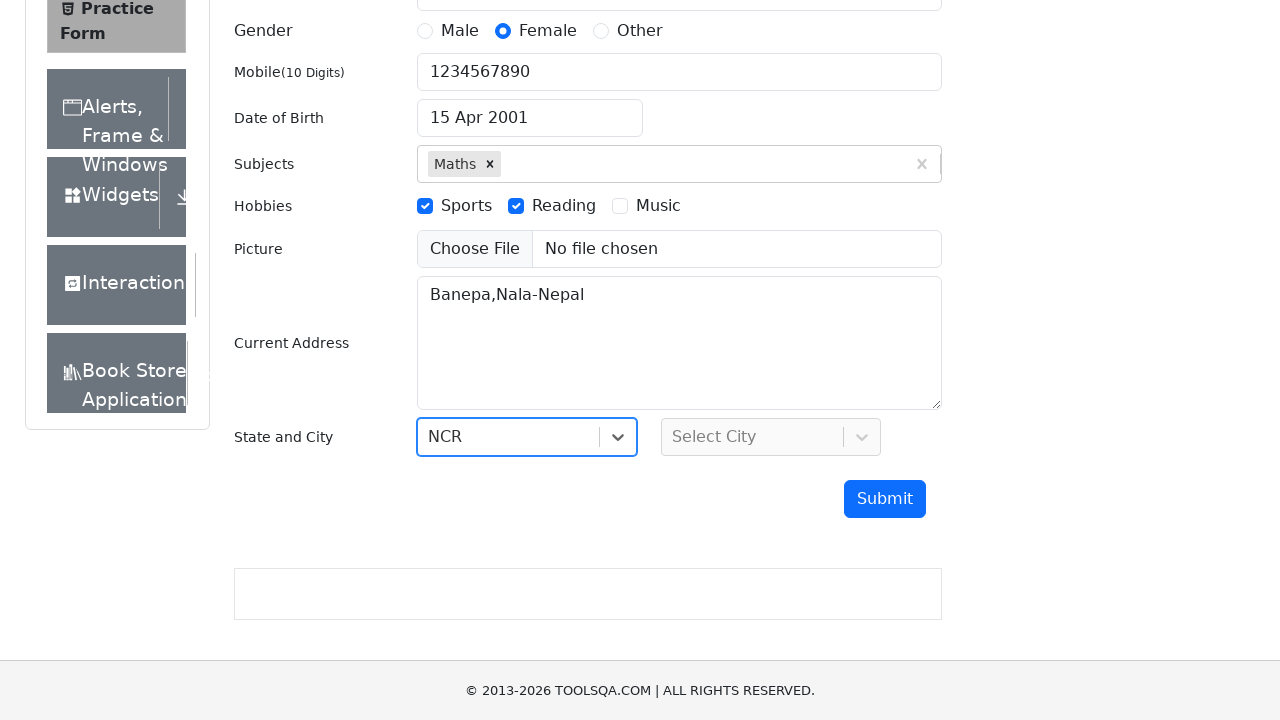

Clicked city dropdown at (771, 437) on #city
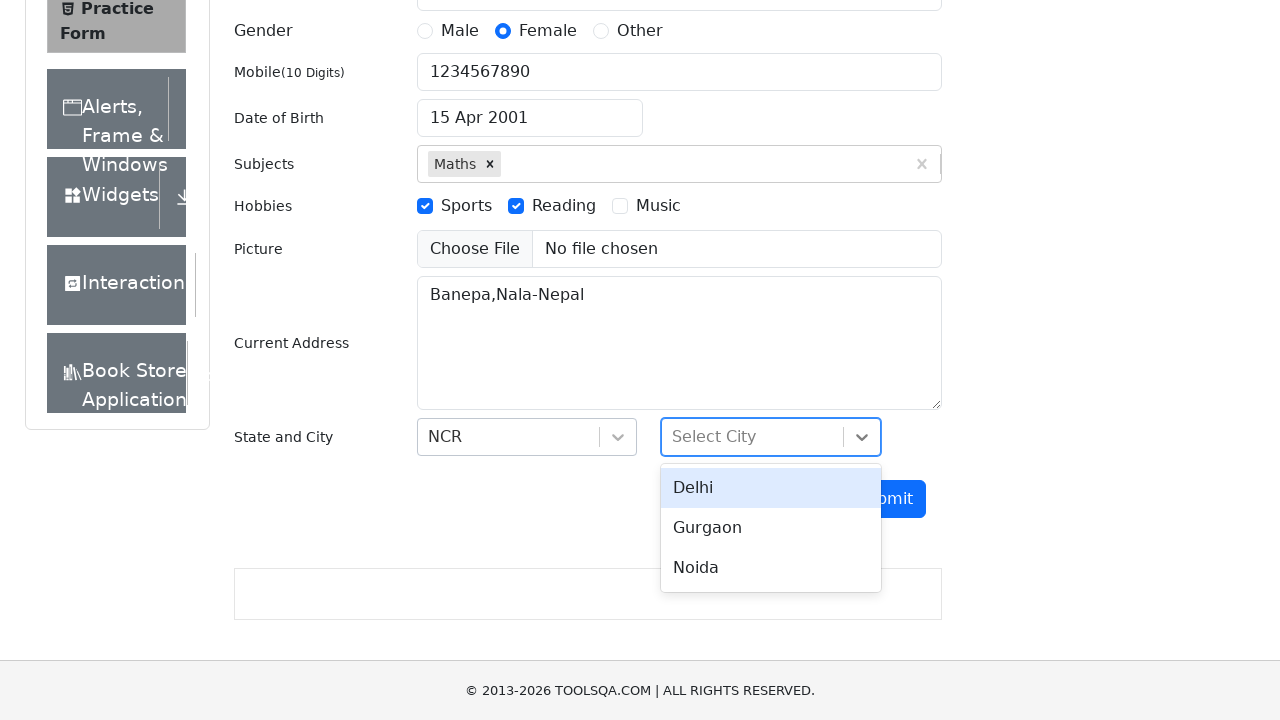

Selected Delhi city option at (771, 488) on xpath=//div[contains(text(),'Delhi')]
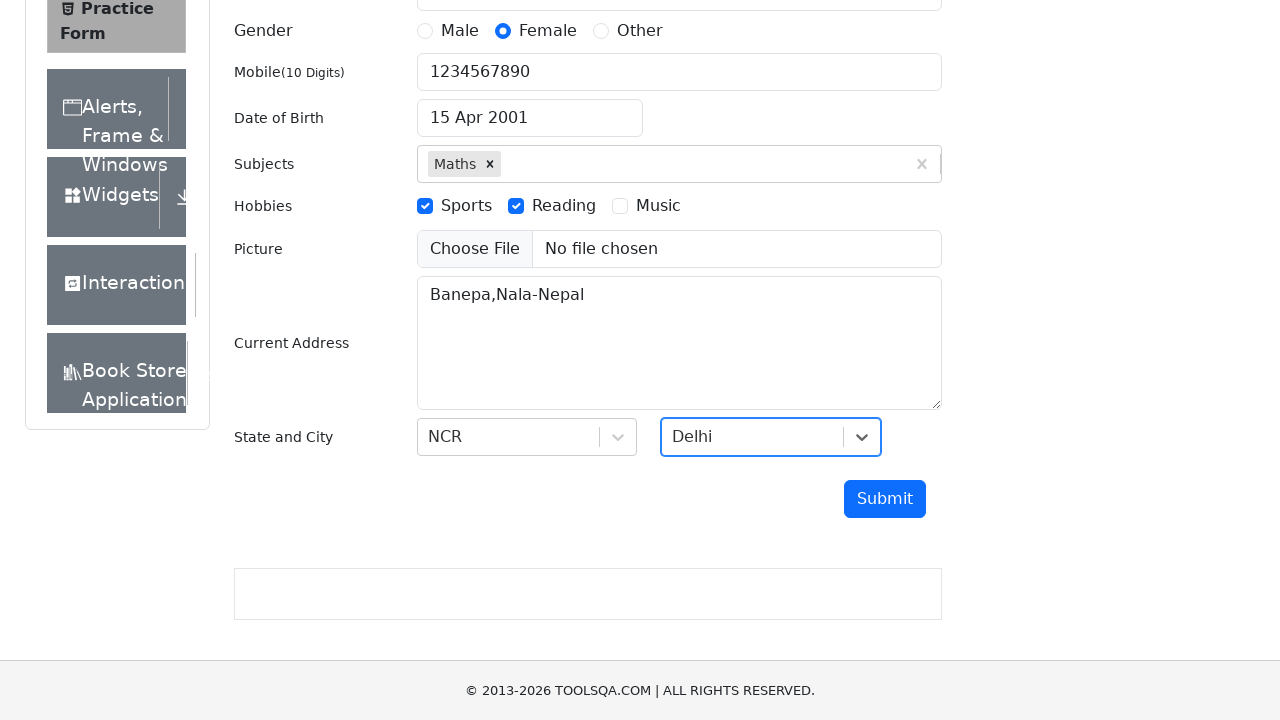

Clicked submit button to submit the student registration form at (885, 499) on #submit
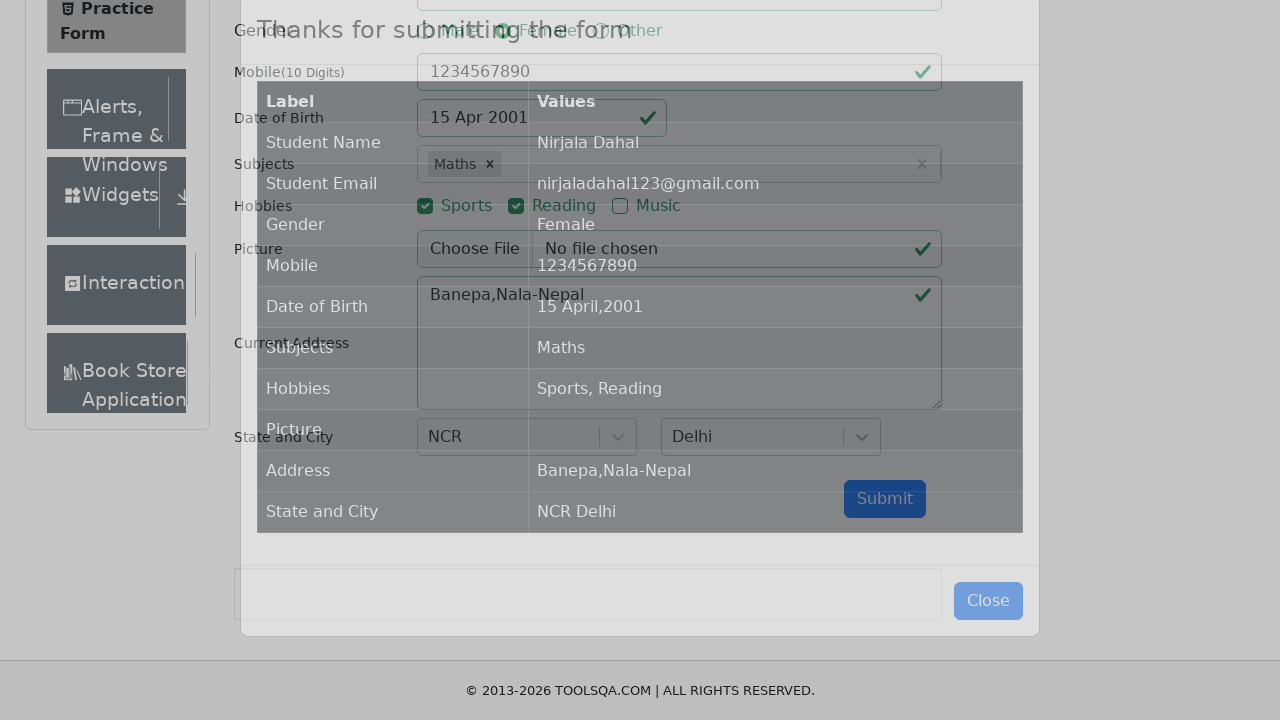

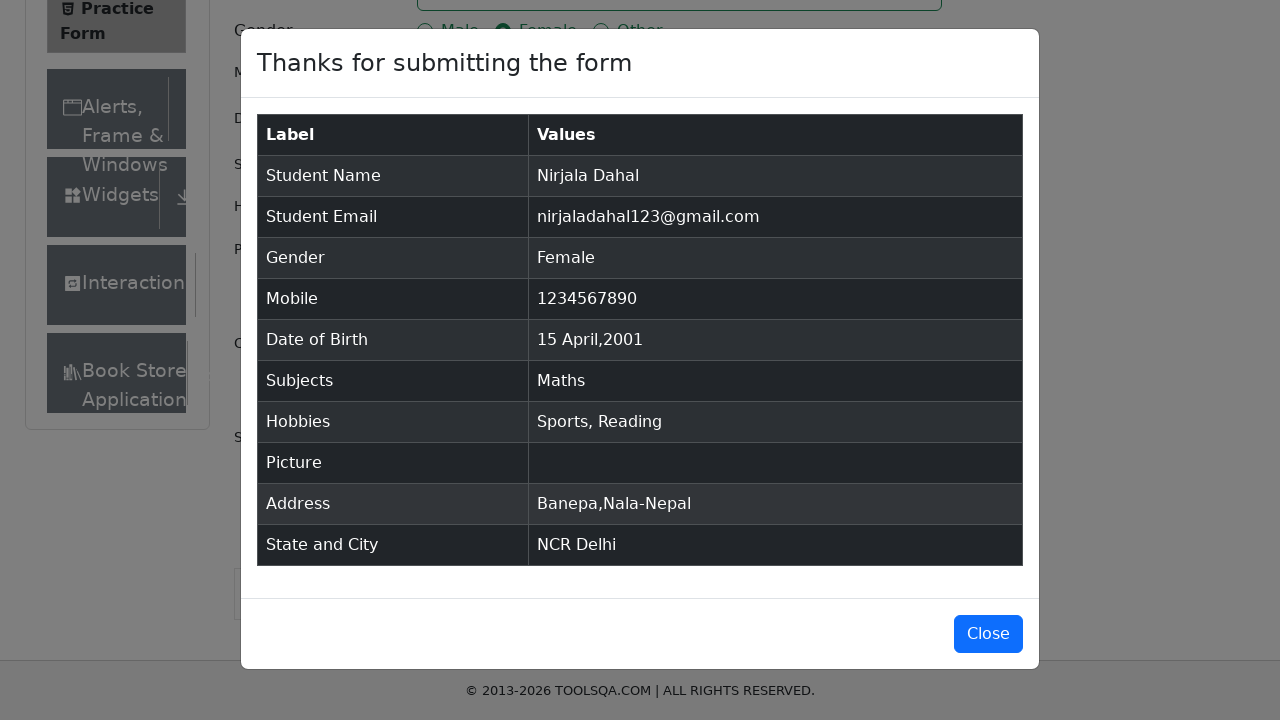